Tests file upload functionality by selecting a file and clicking the upload button on a practice website

Starting URL: https://practice.cydeo.com/upload

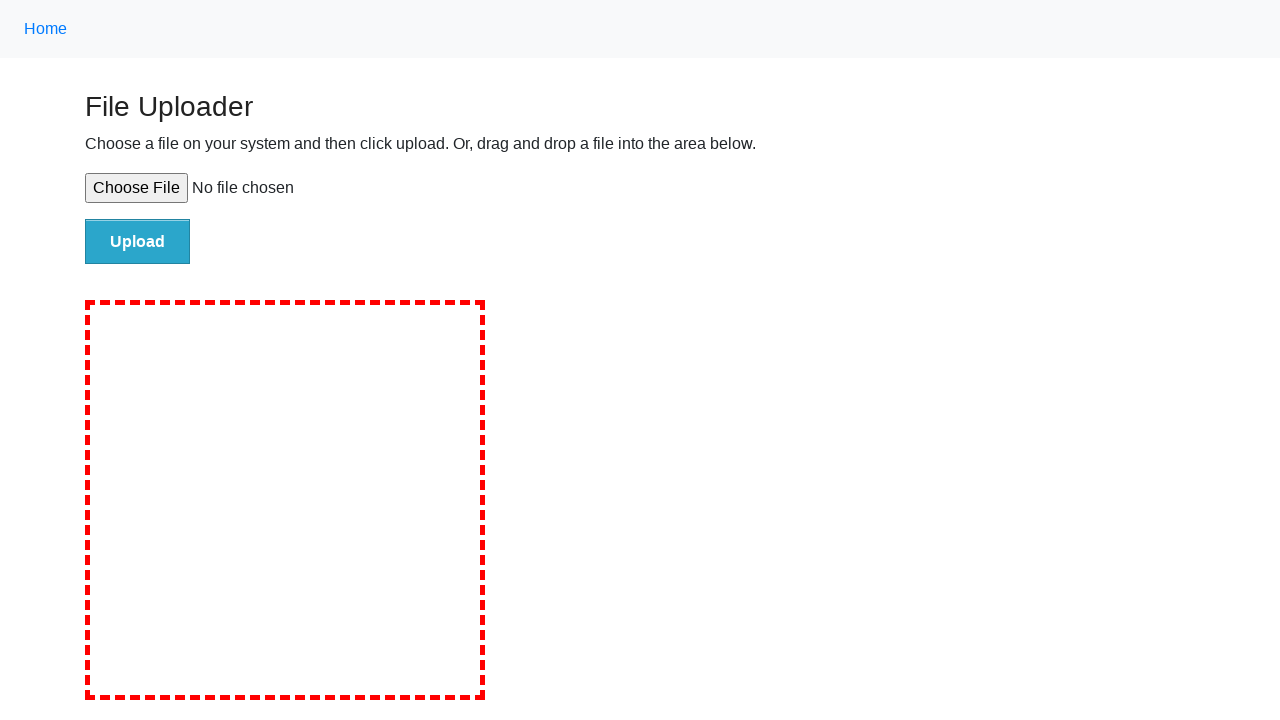

Clicked file upload button and opened file chooser at (570, 188) on #file-upload
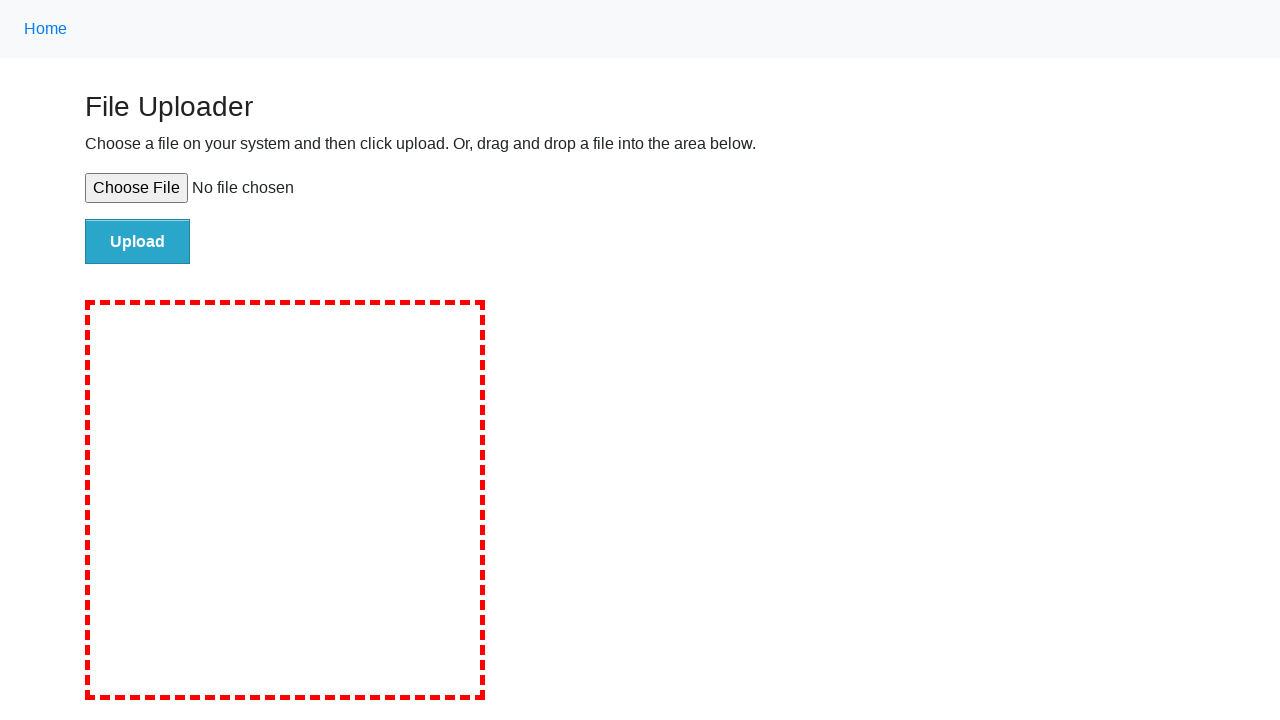

Created temporary test file for upload
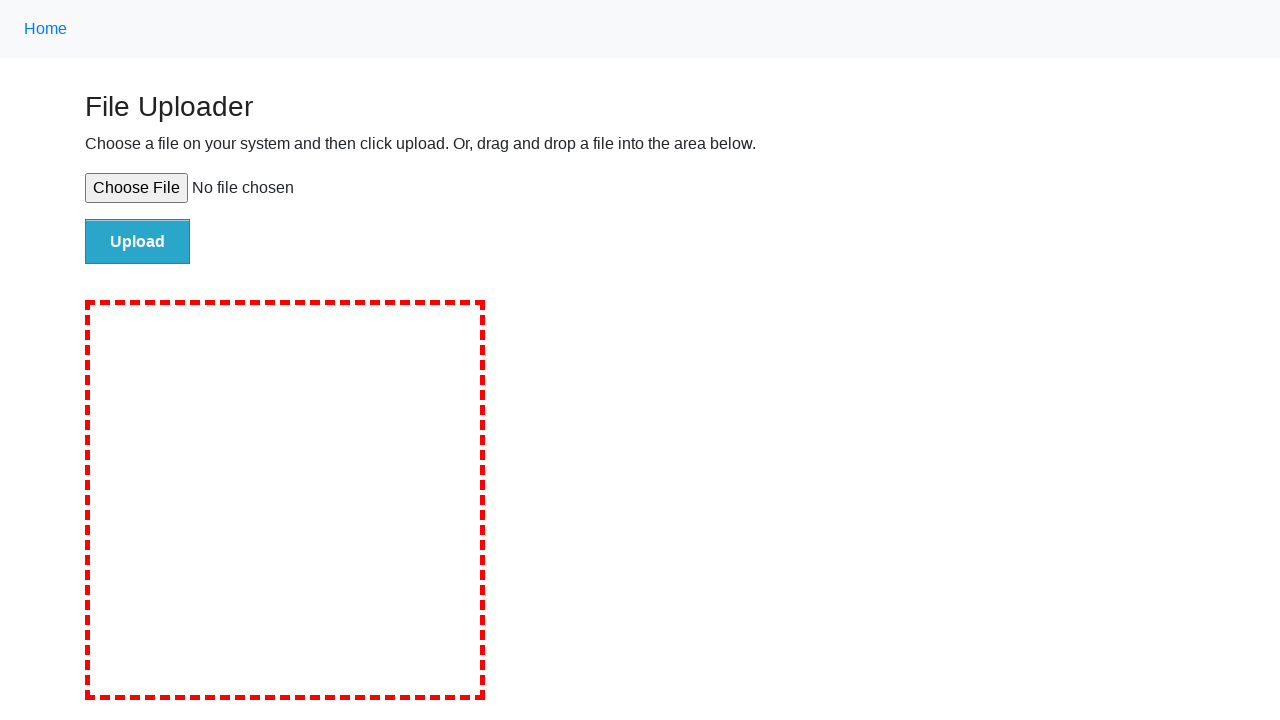

Selected temporary test file in file chooser
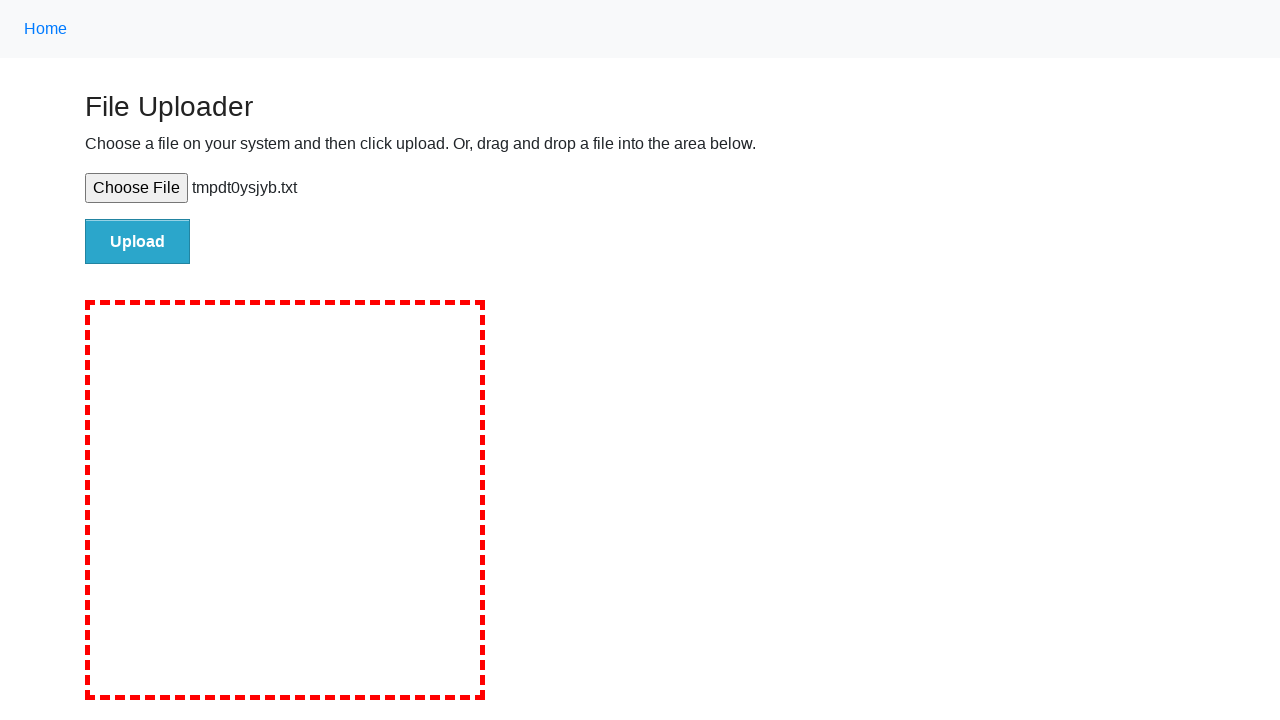

Clicked upload button to submit the file at (138, 241) on #file-submit
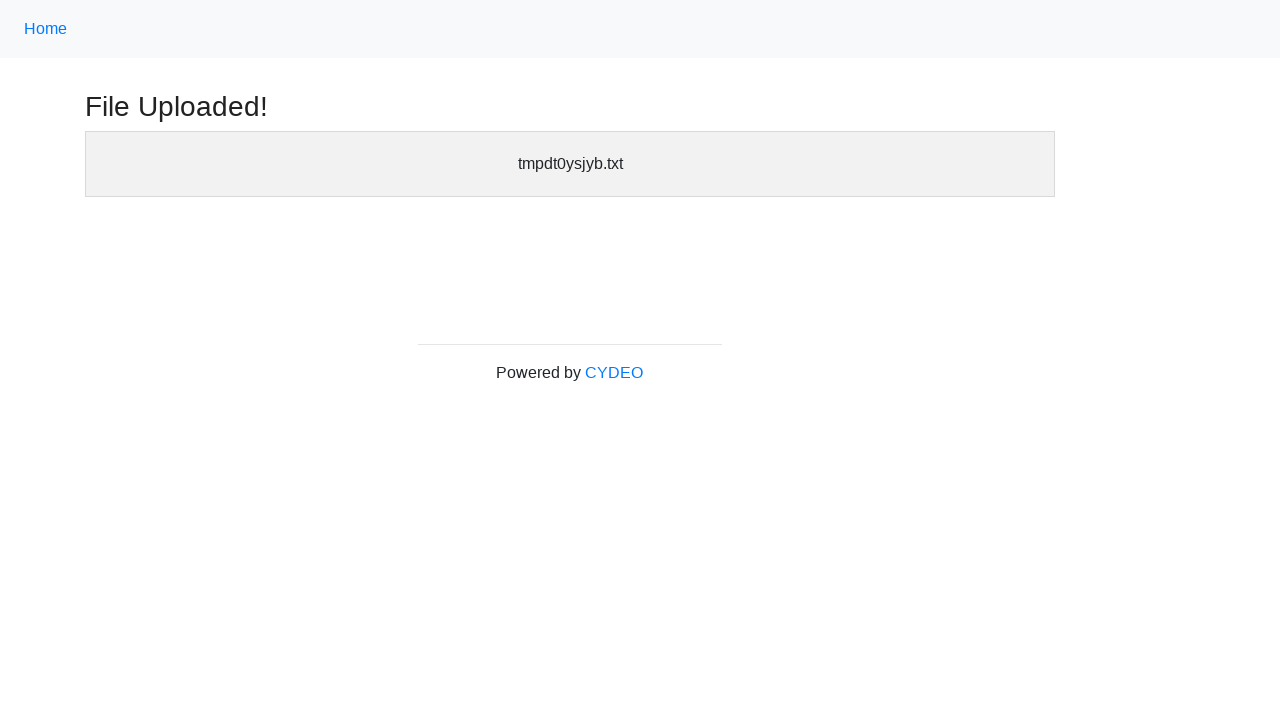

Upload confirmation message appeared
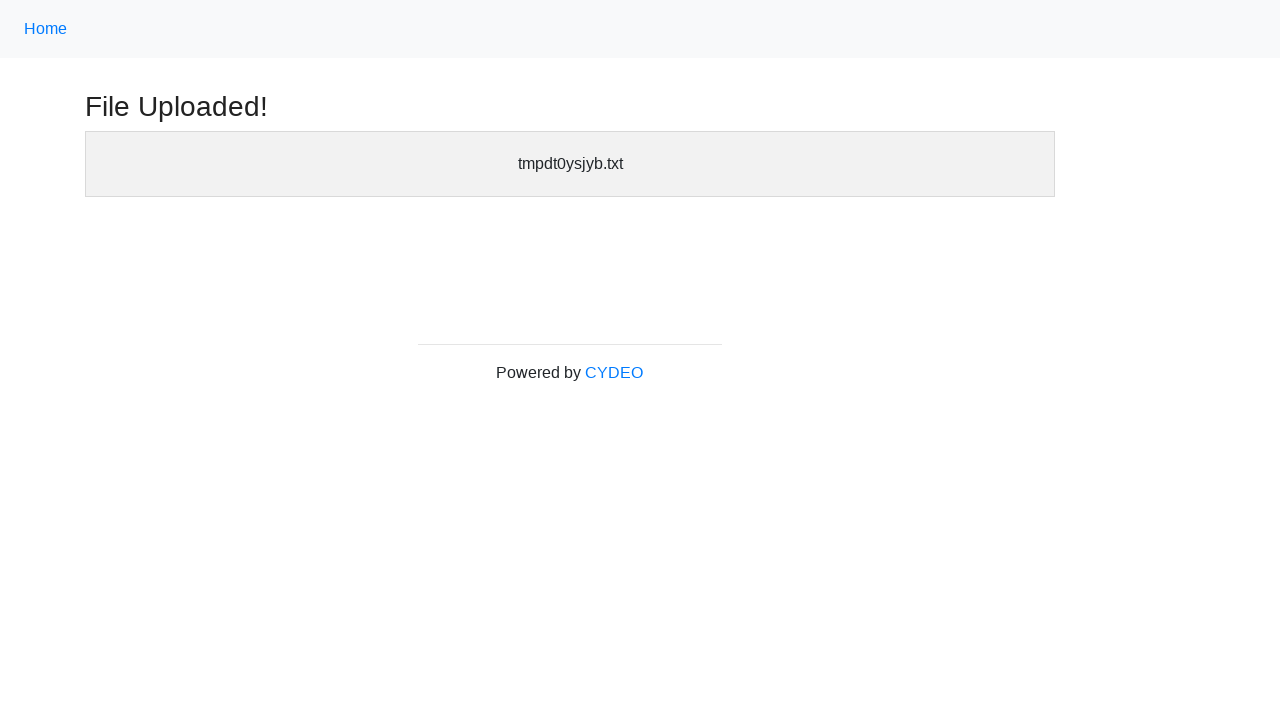

Cleaned up temporary test file
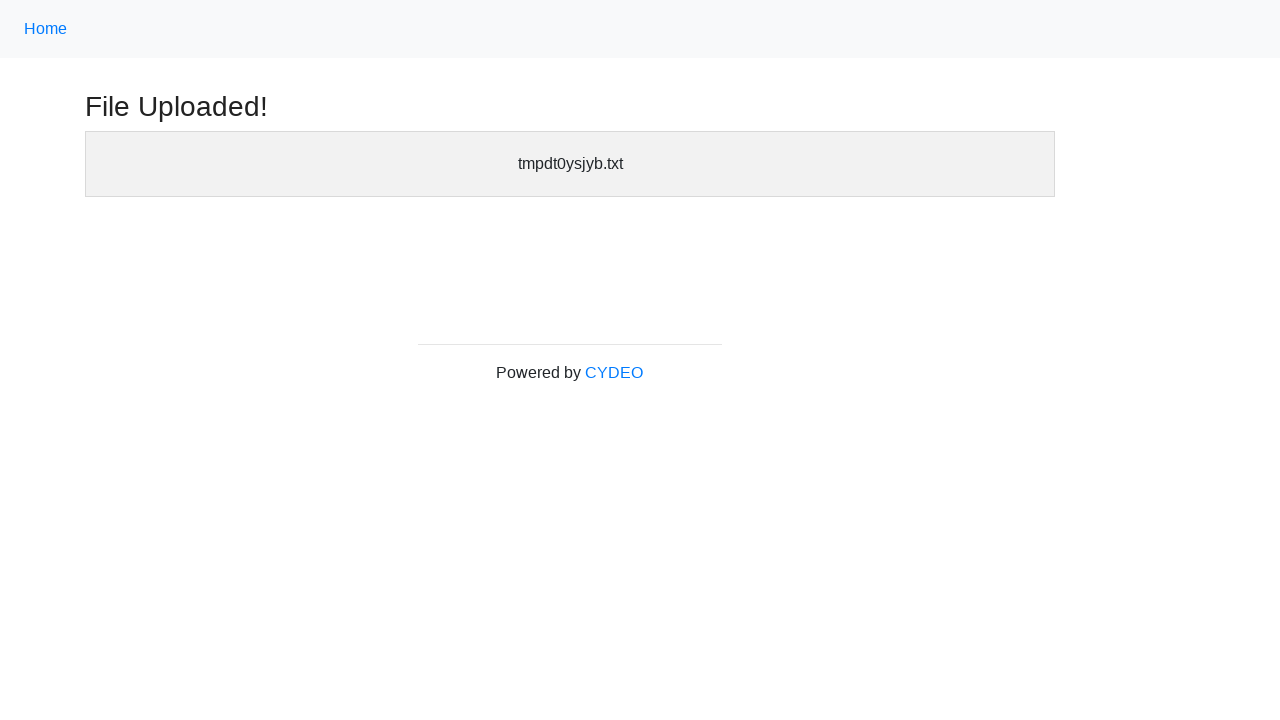

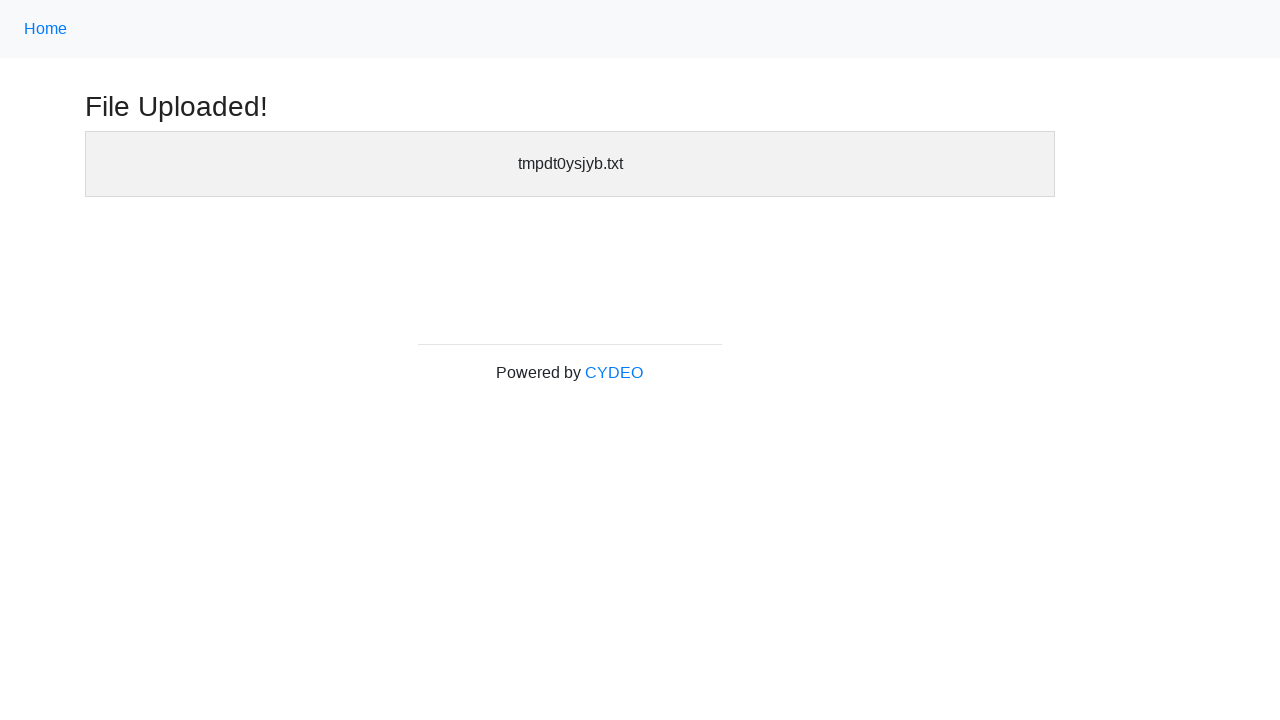